Tests the "Click Me" button on DemoQA buttons page by clicking it and verifying the dynamic click message appears.

Starting URL: https://demoqa.com/buttons

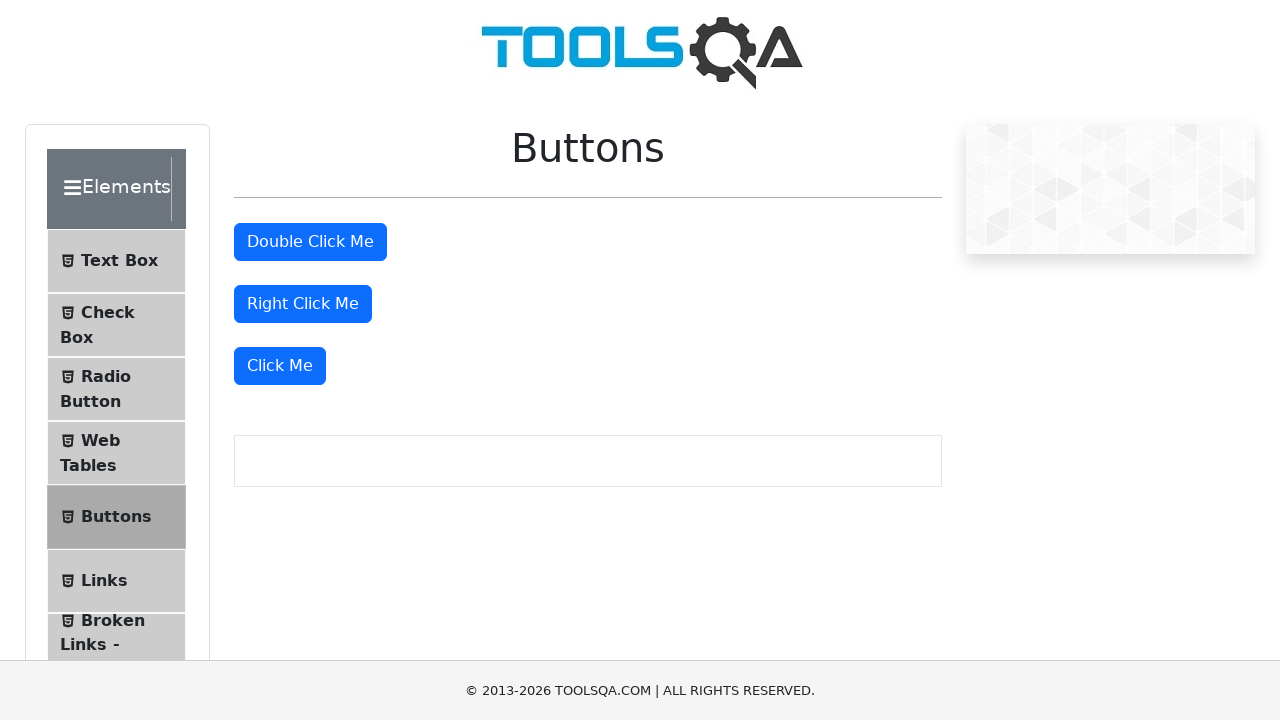

Navigated to DemoQA buttons page
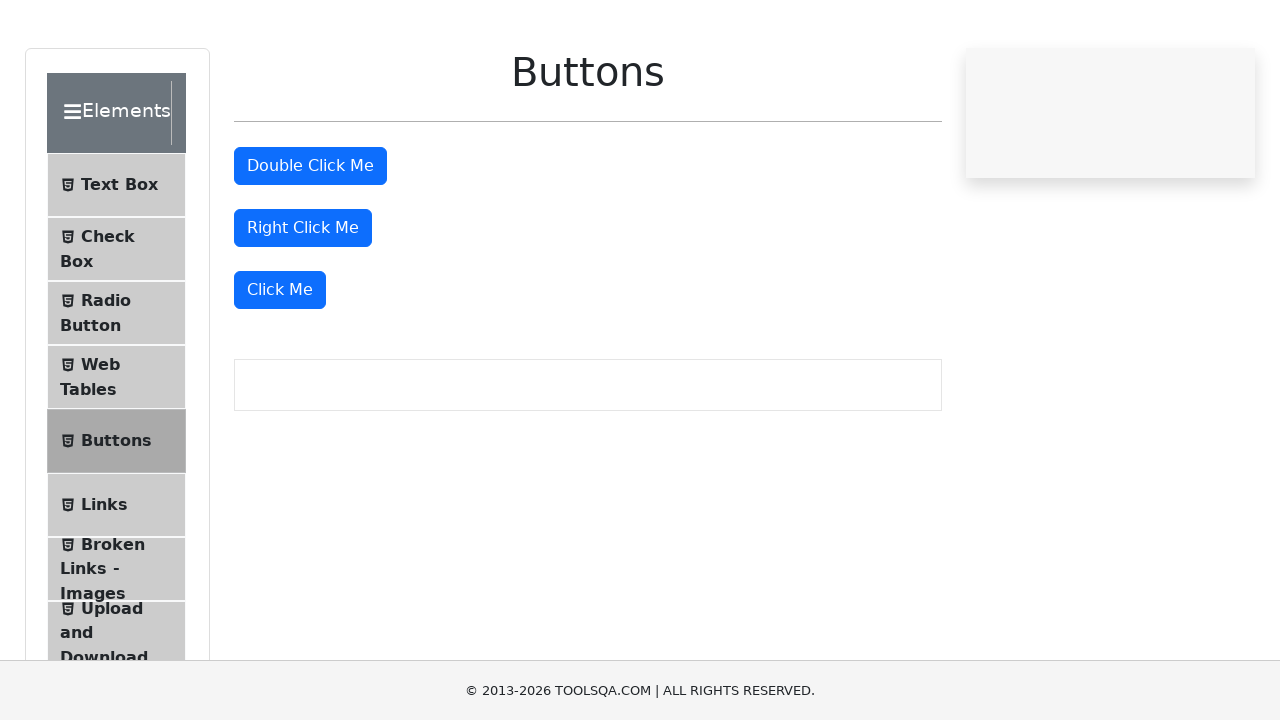

Clicked the 'Click Me' button at (280, 366) on internal:role=button[name="Click Me"s]
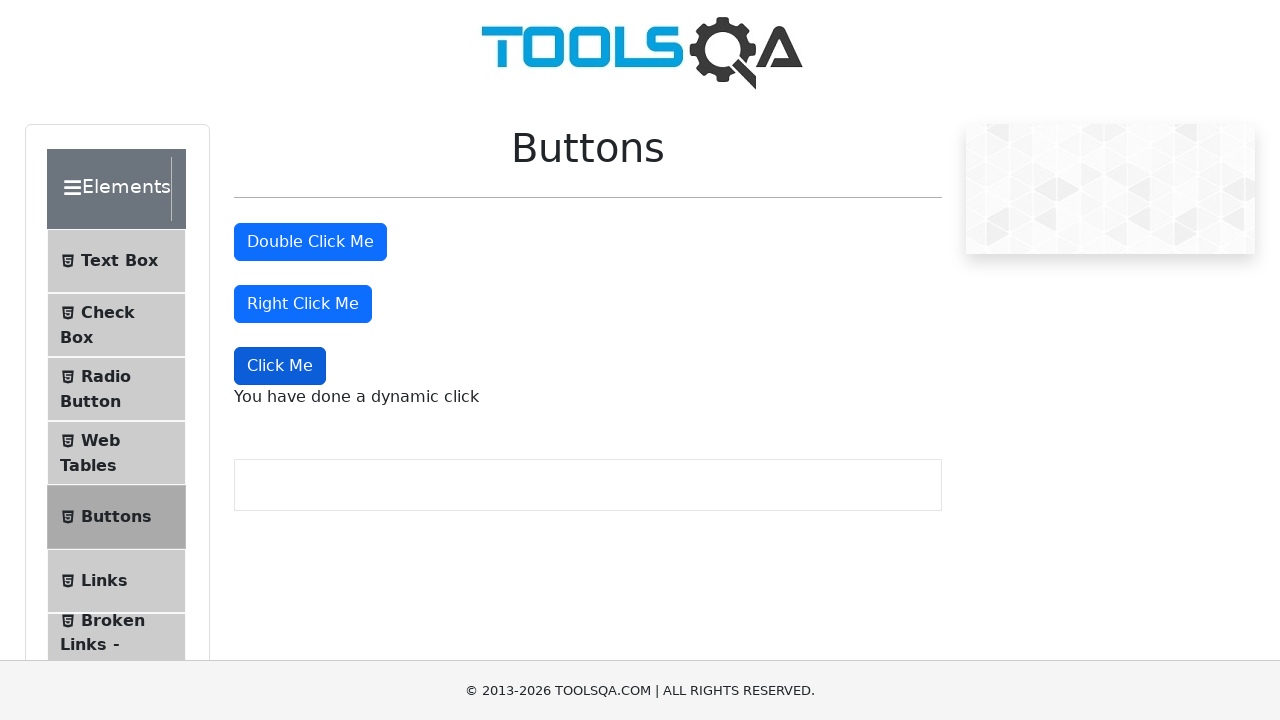

Verified dynamic click message appeared
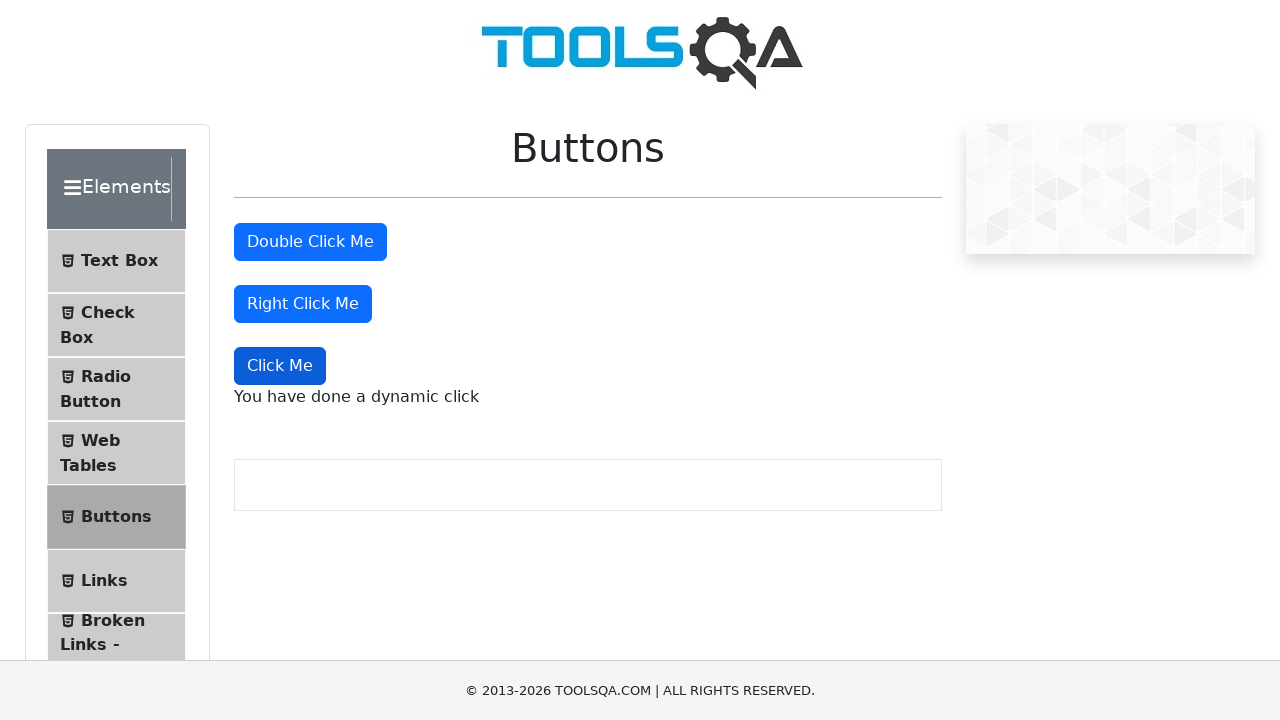

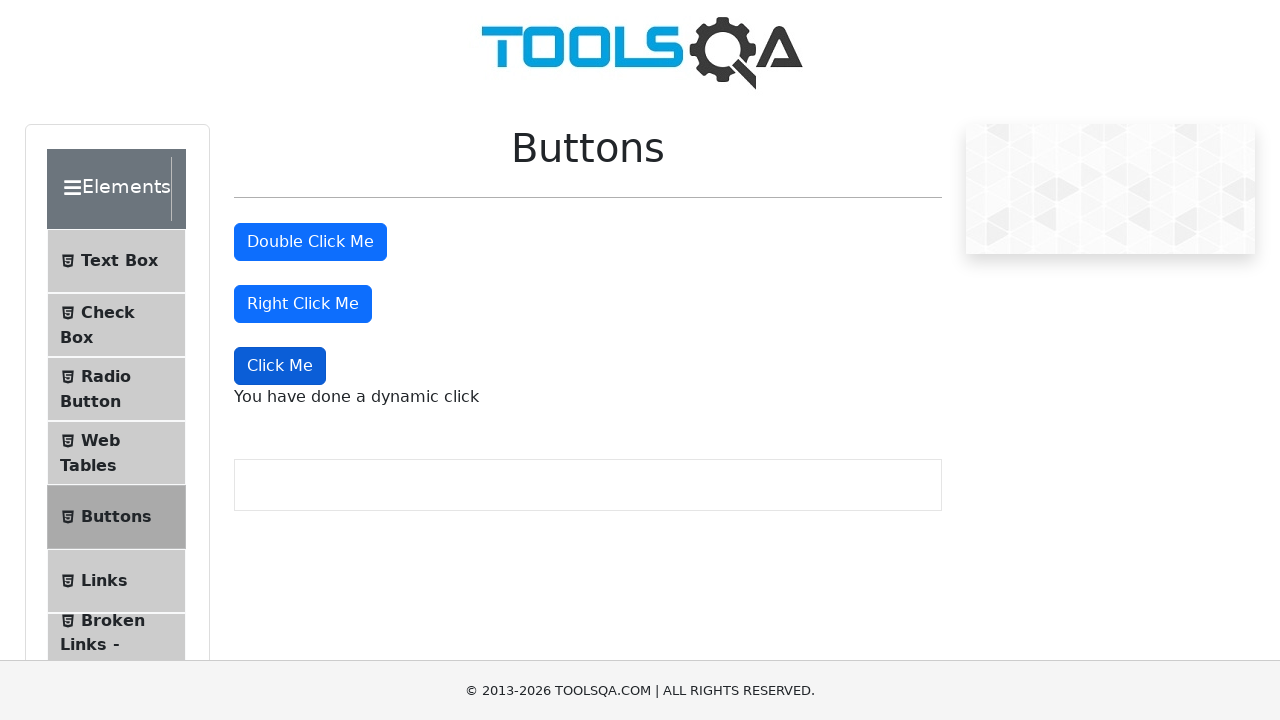